Tests that the complete all checkbox updates its state when individual items are completed or cleared

Starting URL: https://demo.playwright.dev/todomvc

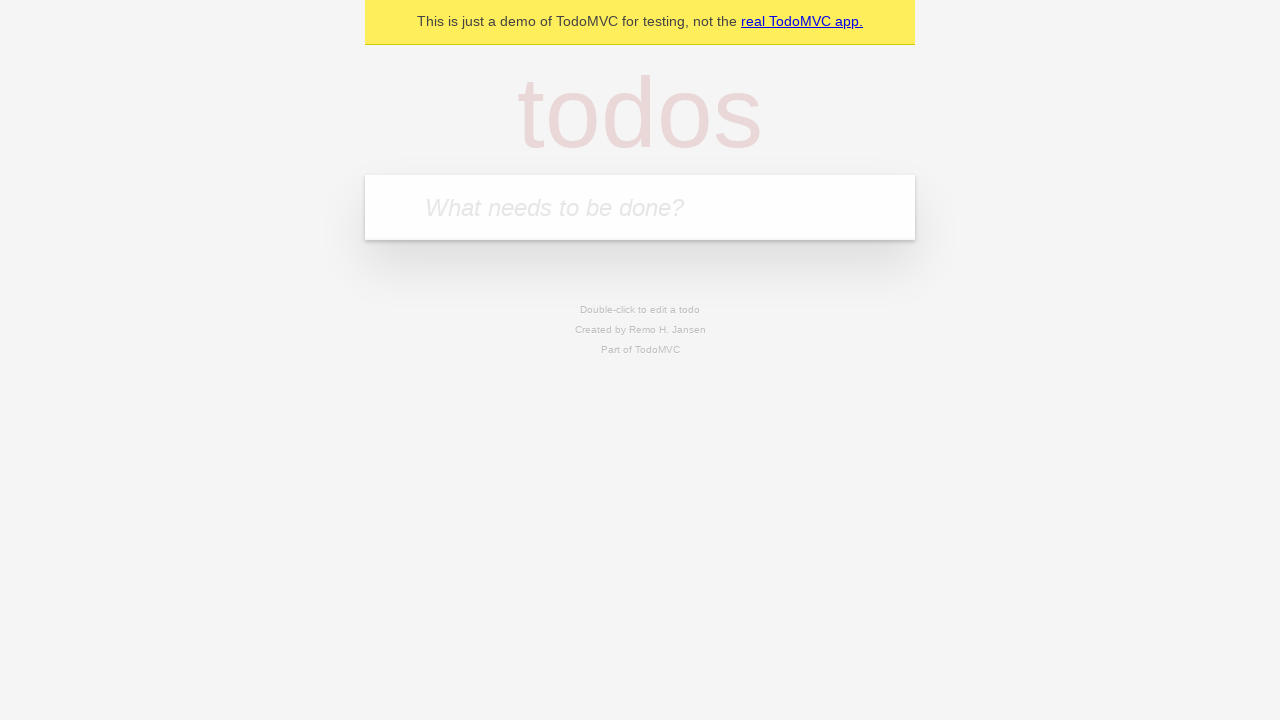

Filled todo input with 'buy some cheese' on internal:attr=[placeholder="What needs to be done?"i]
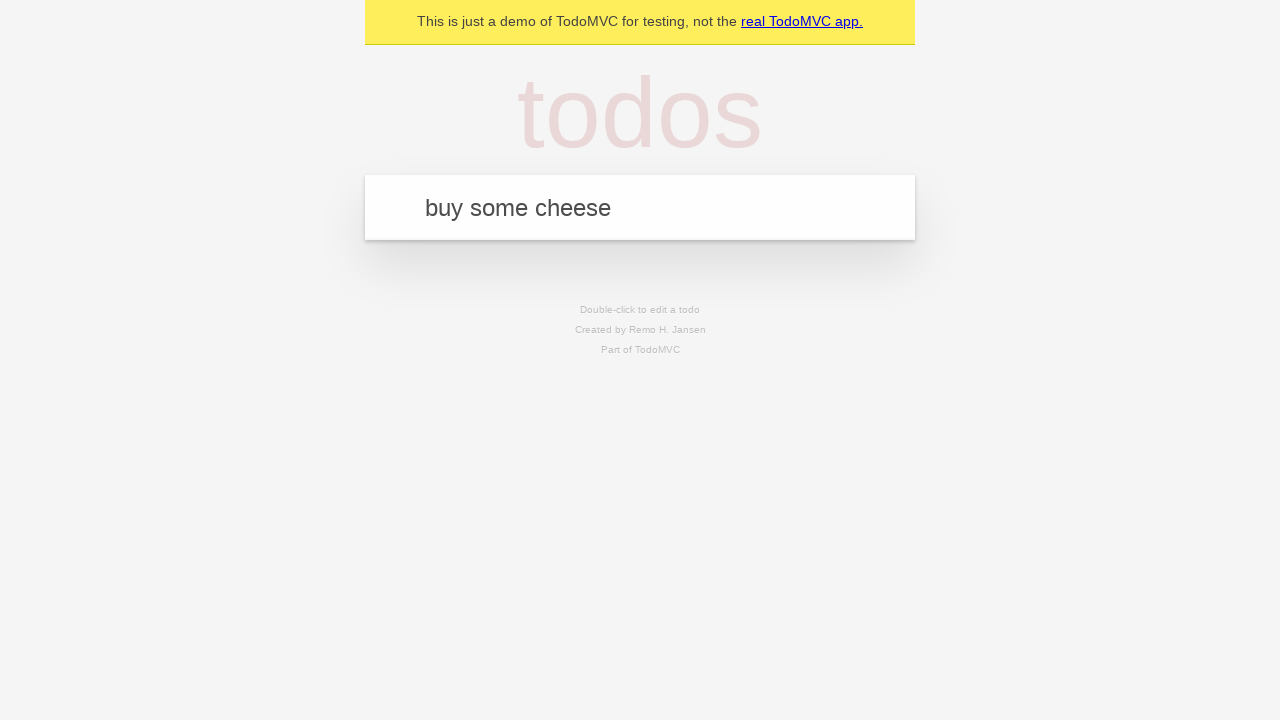

Pressed Enter to add todo 'buy some cheese' on internal:attr=[placeholder="What needs to be done?"i]
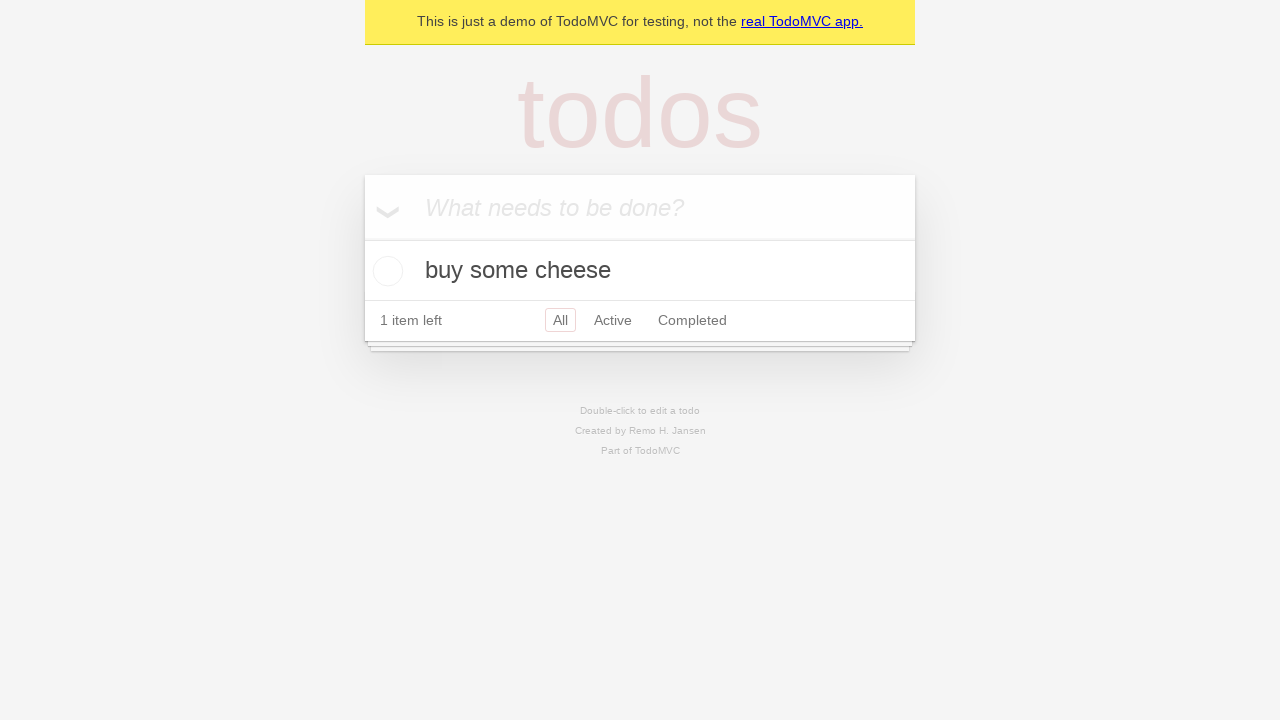

Filled todo input with 'feed the cat' on internal:attr=[placeholder="What needs to be done?"i]
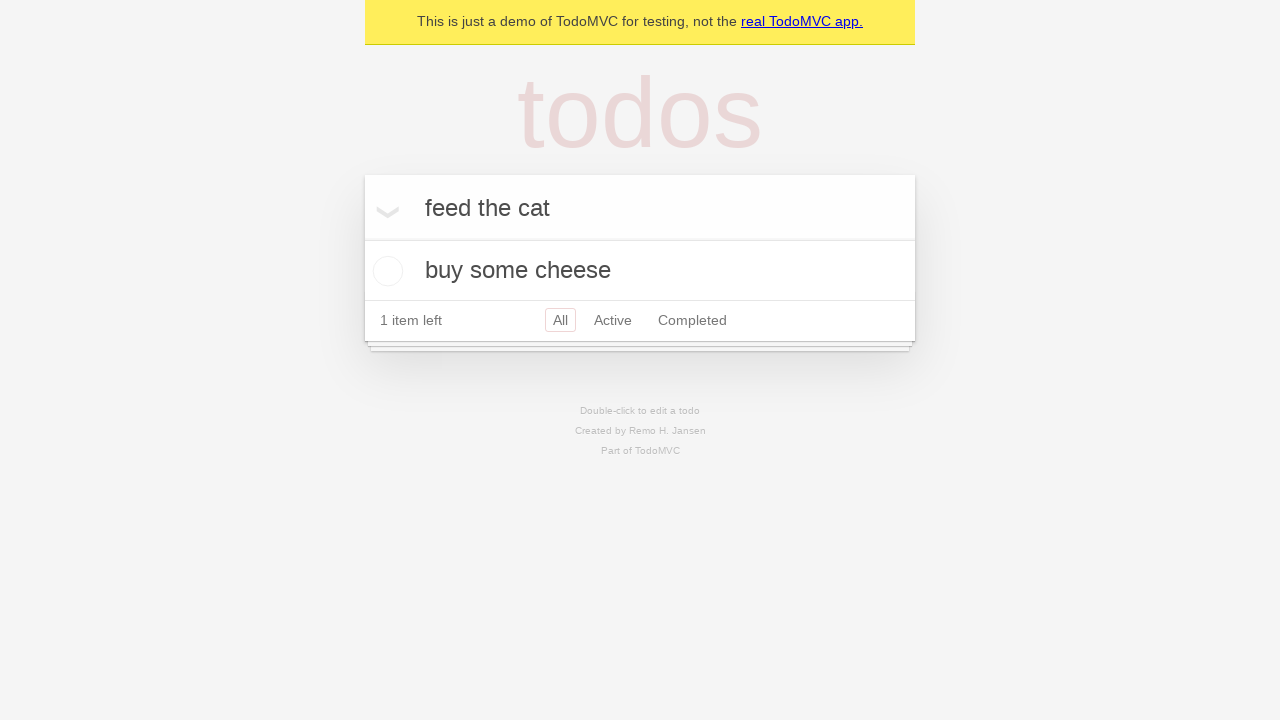

Pressed Enter to add todo 'feed the cat' on internal:attr=[placeholder="What needs to be done?"i]
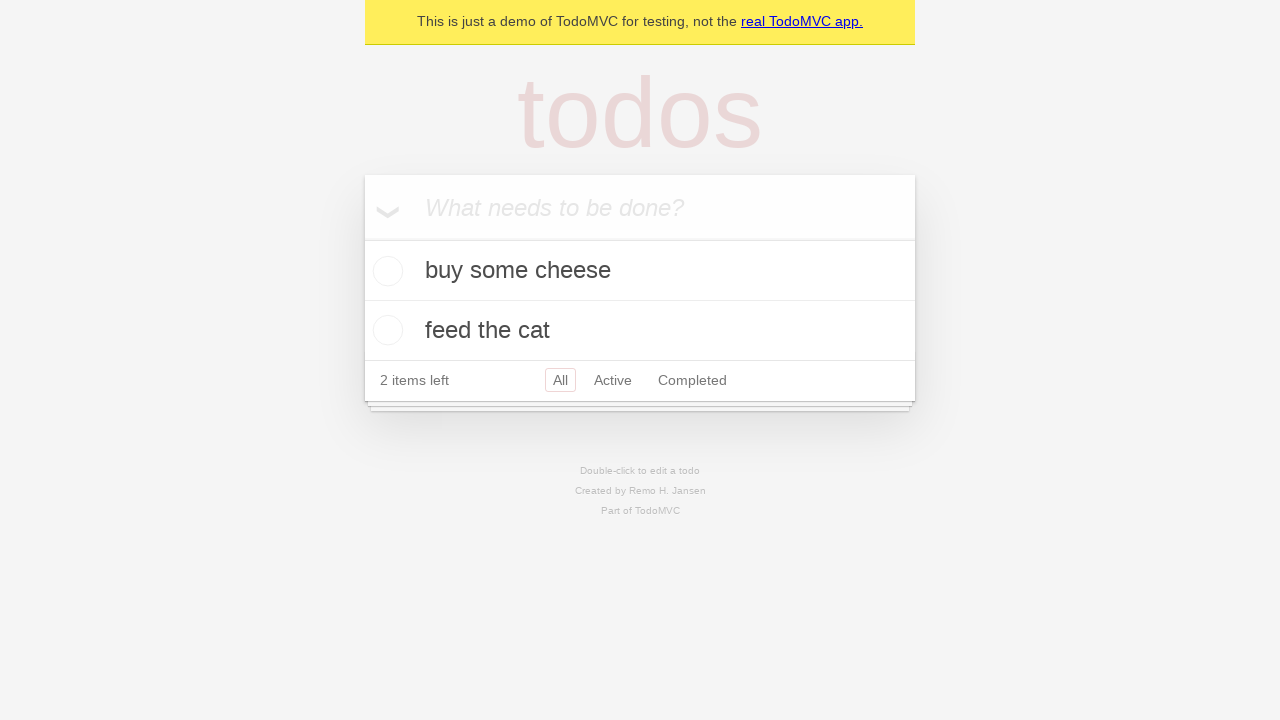

Filled todo input with 'book a doctors appointment' on internal:attr=[placeholder="What needs to be done?"i]
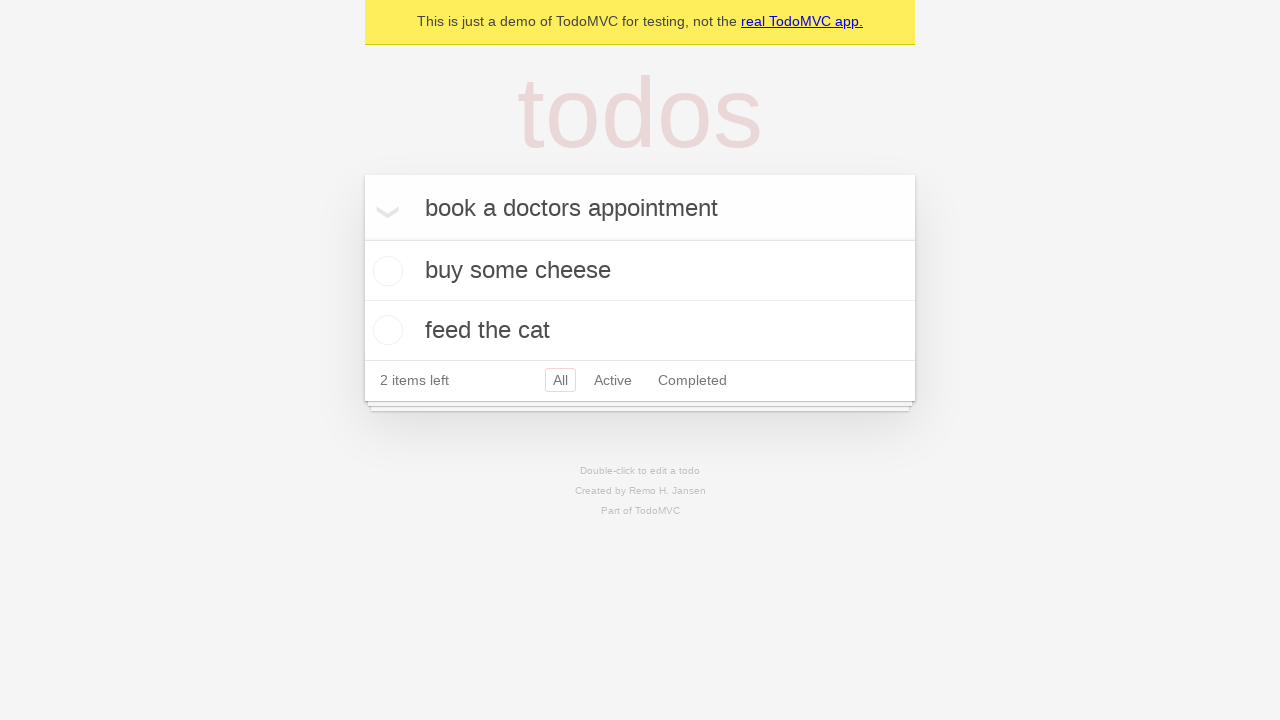

Pressed Enter to add todo 'book a doctors appointment' on internal:attr=[placeholder="What needs to be done?"i]
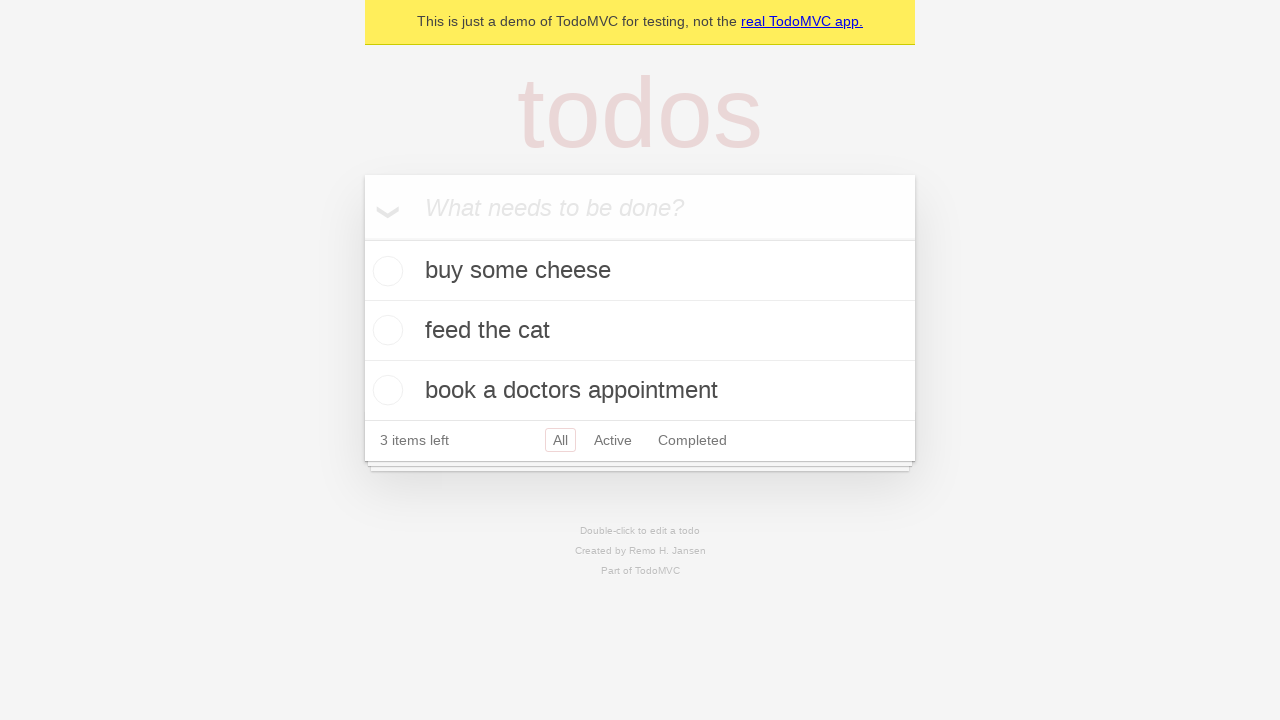

Checked 'Mark all as complete' checkbox at (362, 238) on internal:label="Mark all as complete"i
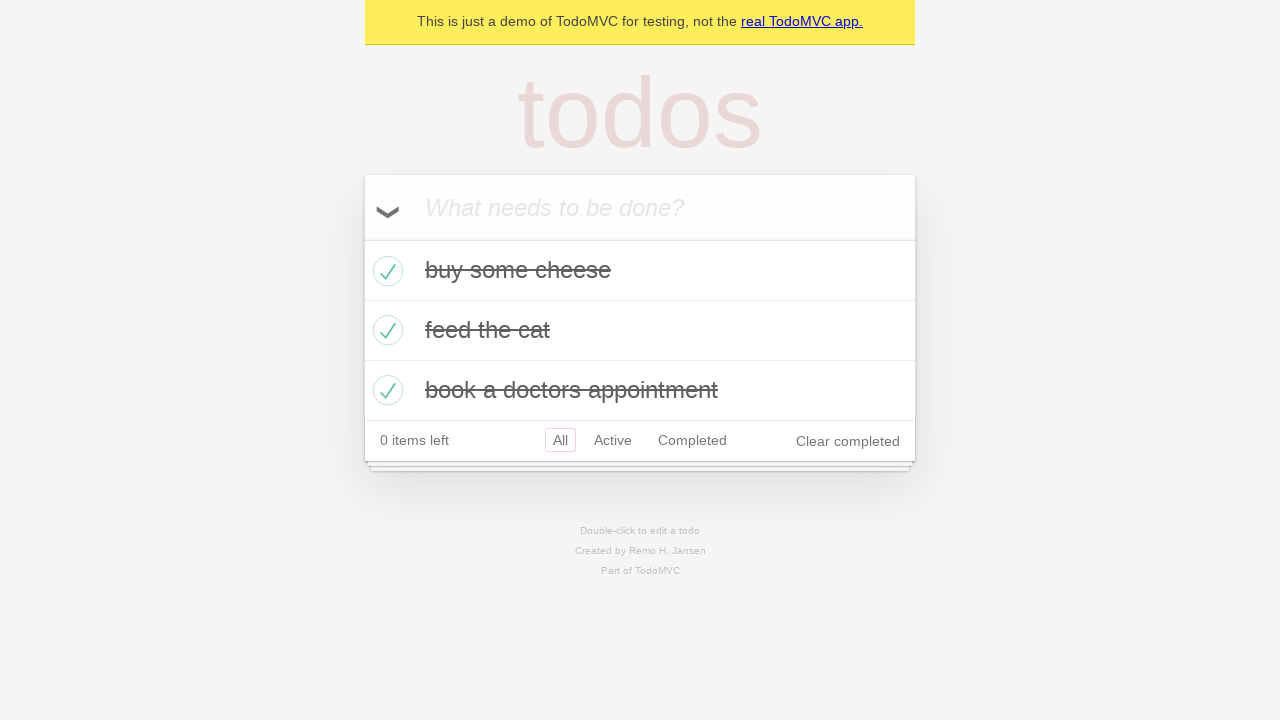

Unchecked first todo item at (385, 271) on internal:testid=[data-testid="todo-item"s] >> nth=0 >> internal:role=checkbox
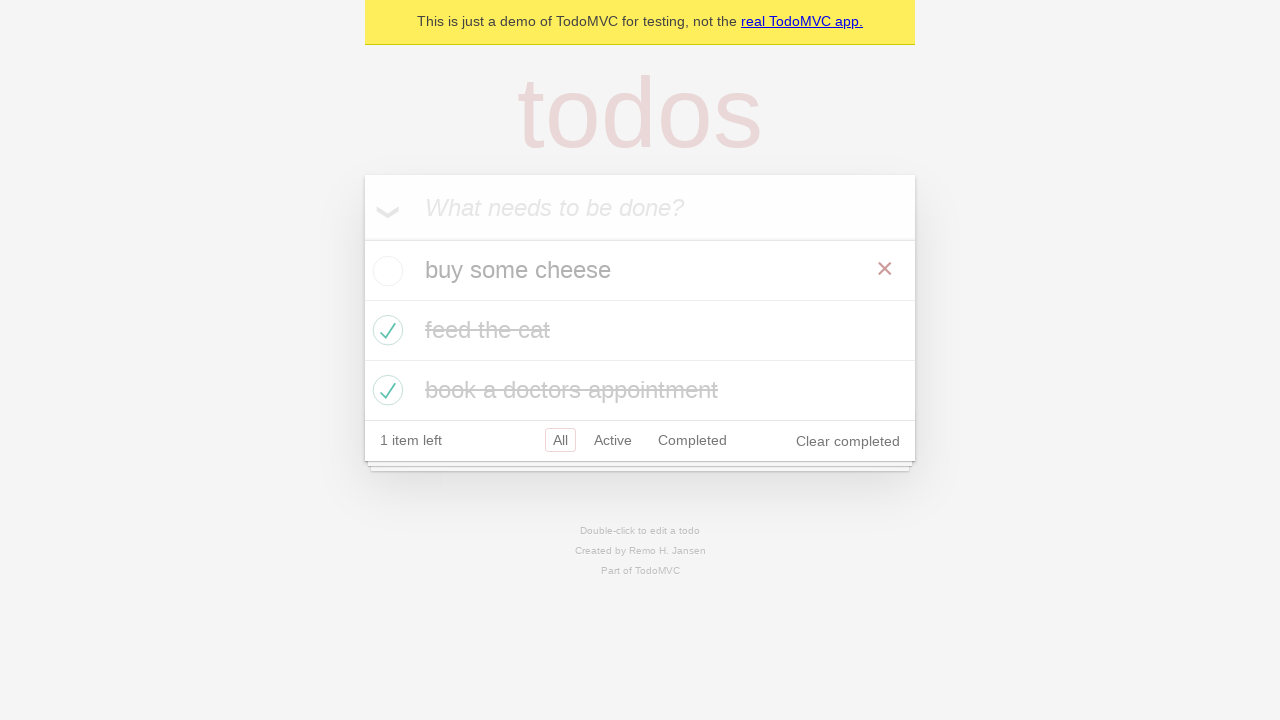

Checked first todo item again at (385, 271) on internal:testid=[data-testid="todo-item"s] >> nth=0 >> internal:role=checkbox
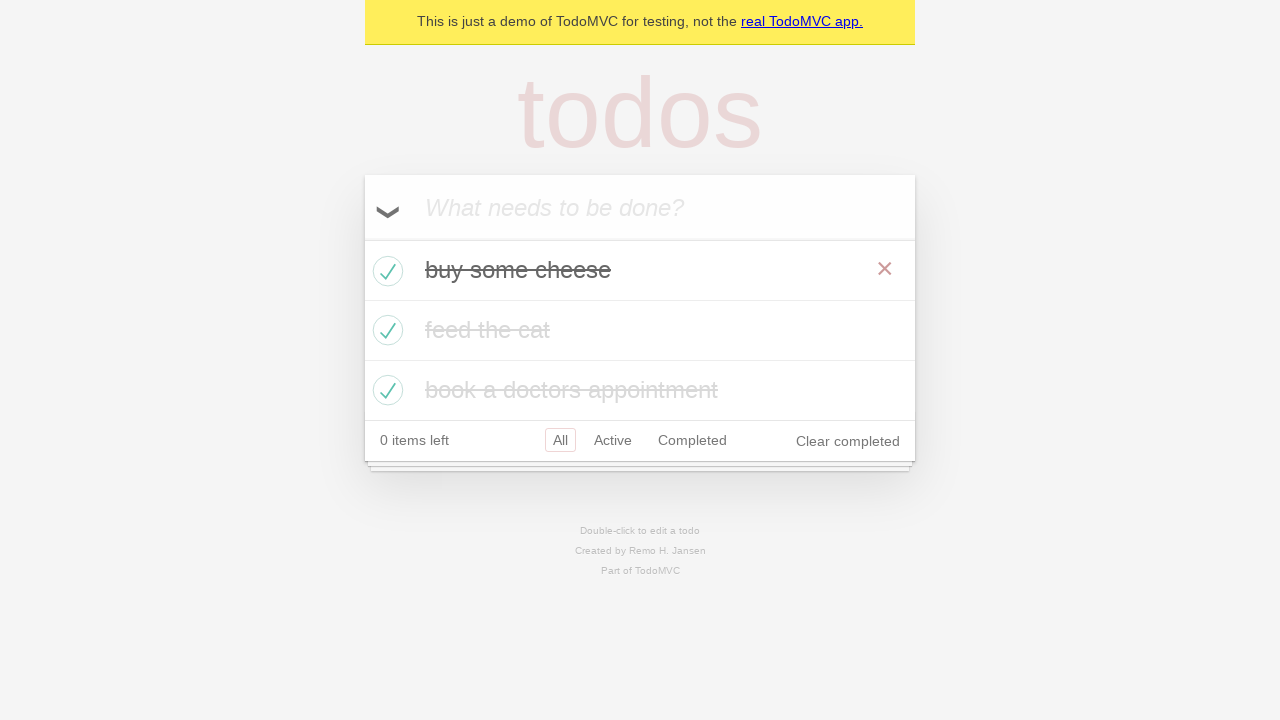

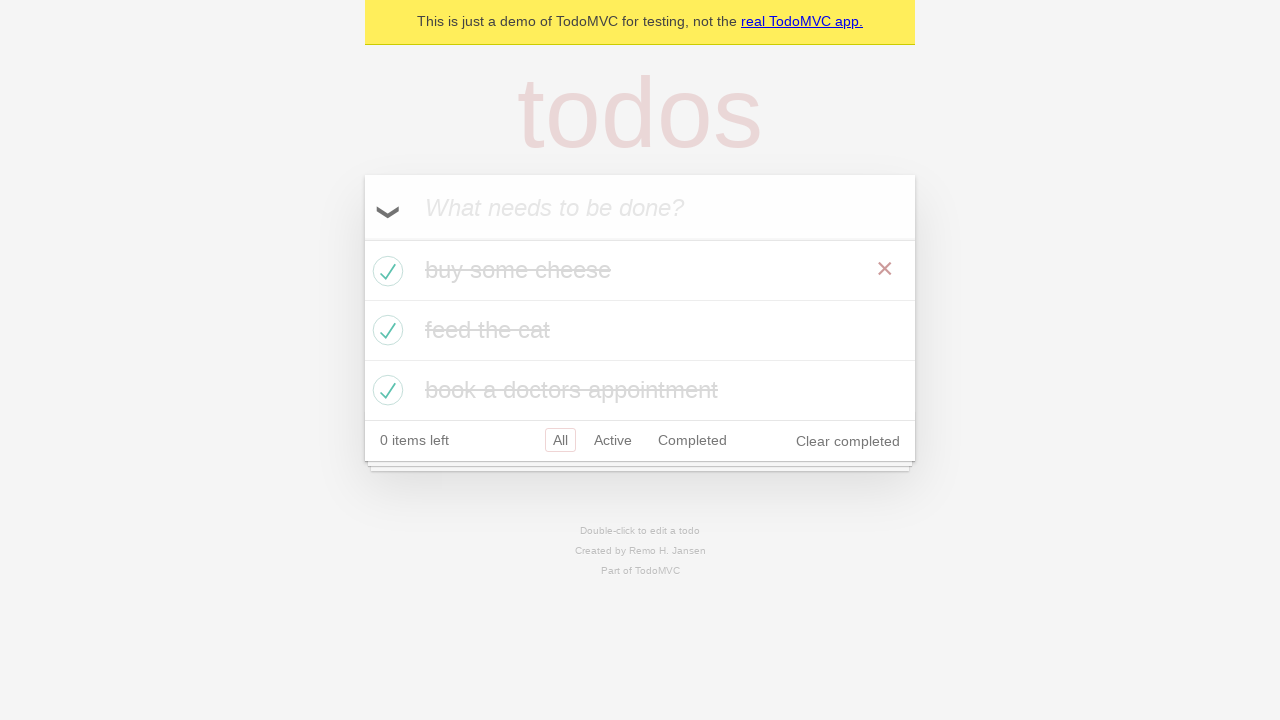